Tests the Training Support website by verifying the page title and clicking the about link to navigate to the About page

Starting URL: https://v1.training-support.net

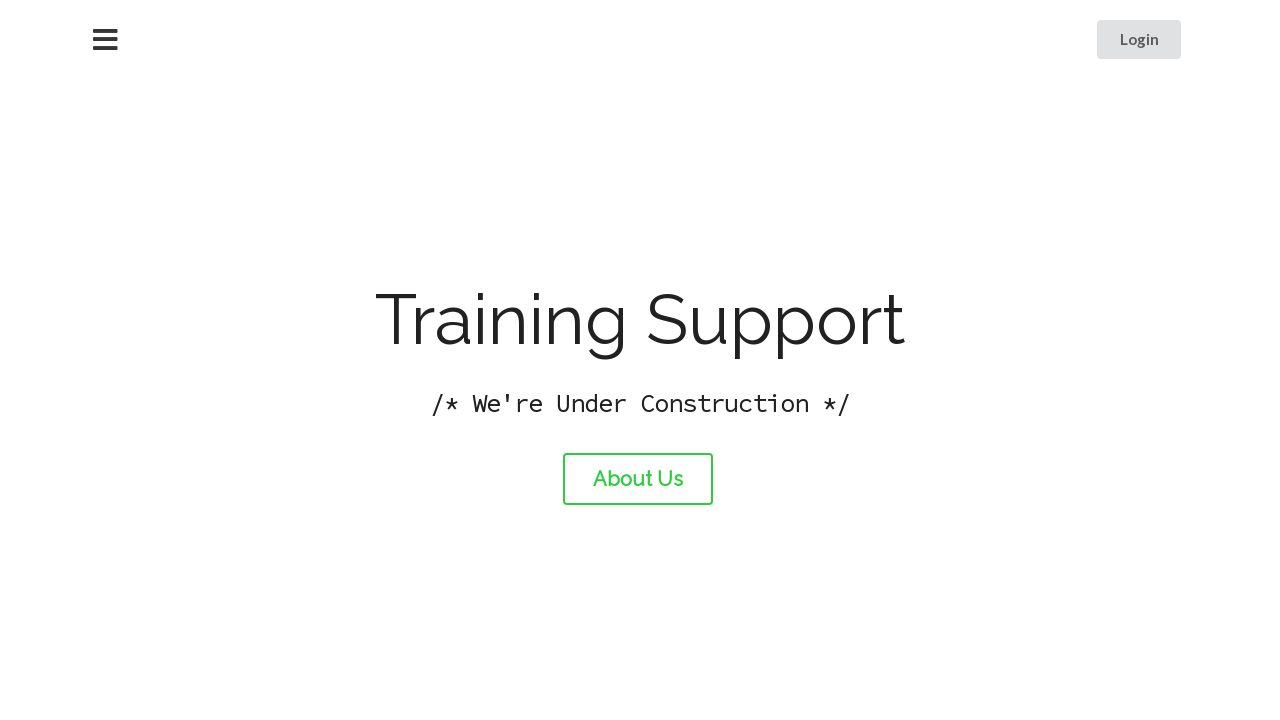

Verified page title is 'Training Support'
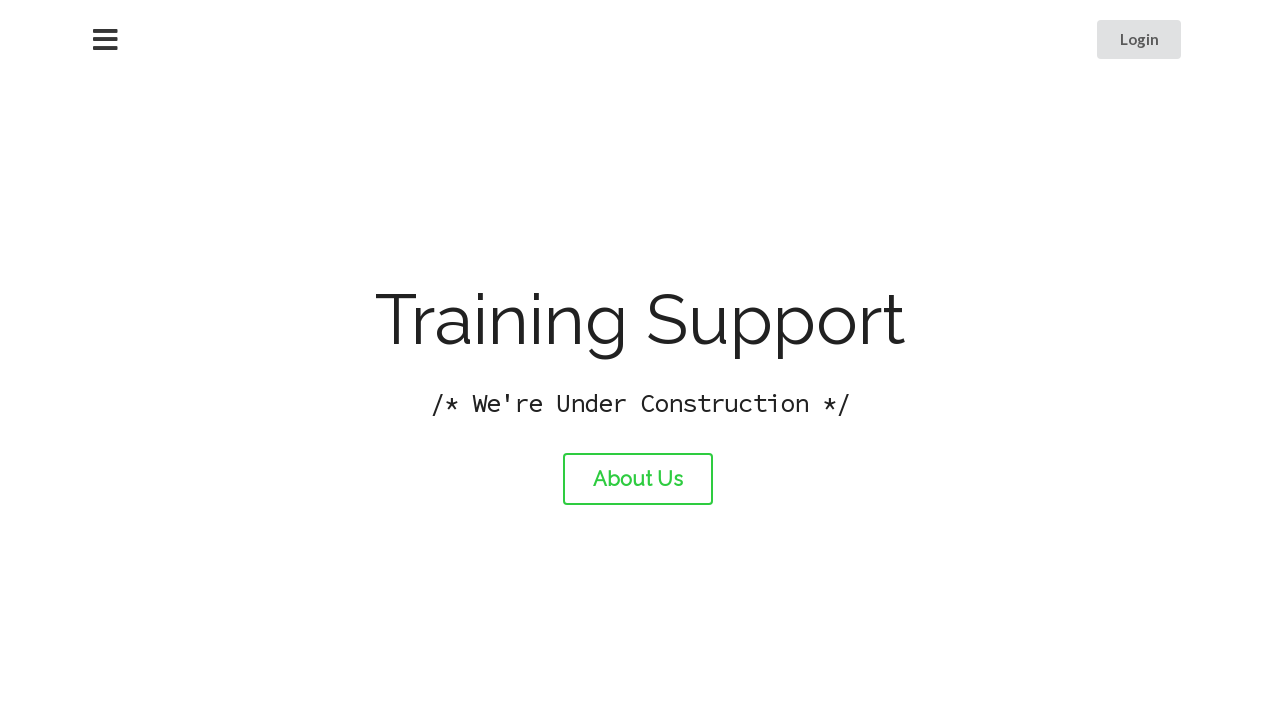

Clicked the about link at (638, 479) on #about-link
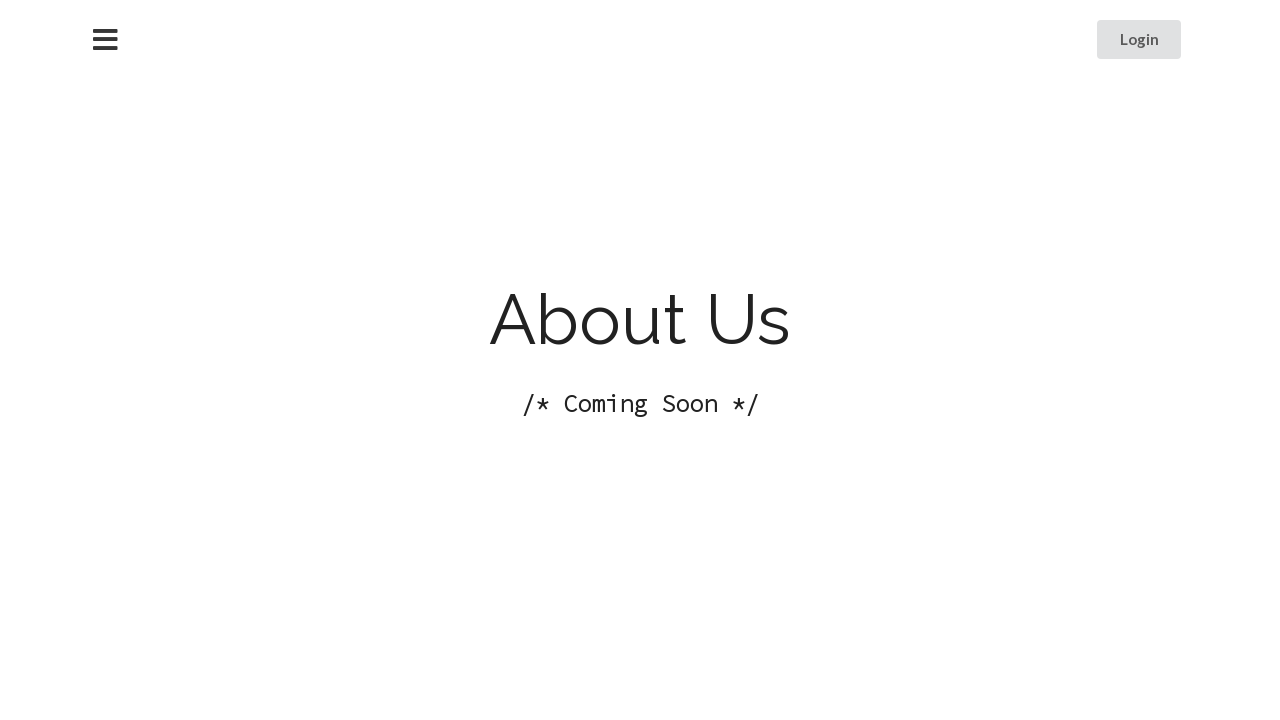

Waited for page to load
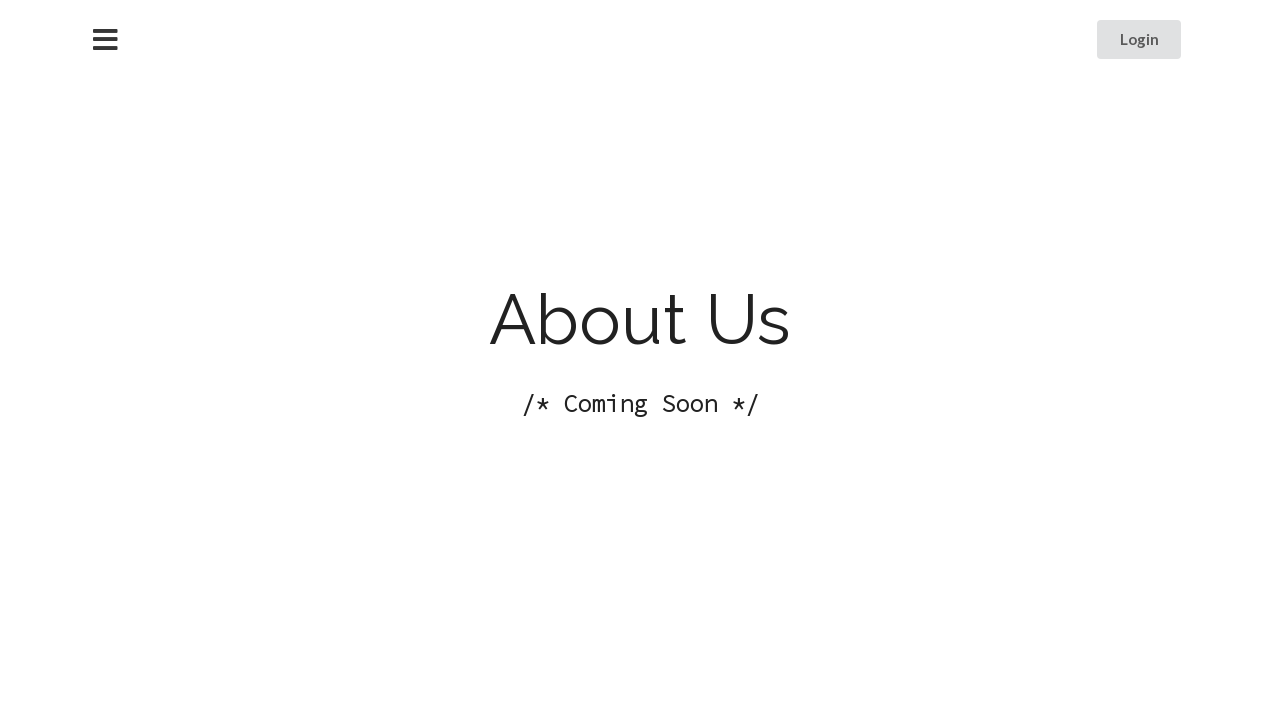

Verified page title is 'About Training Support'
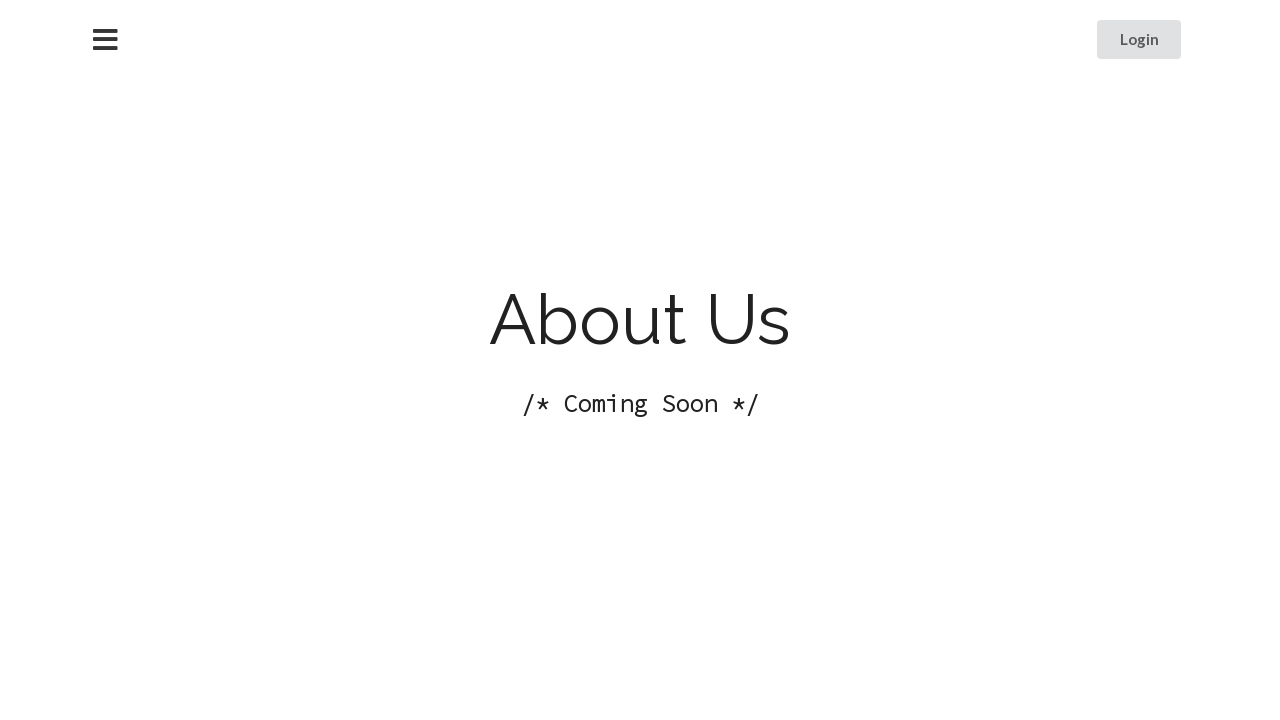

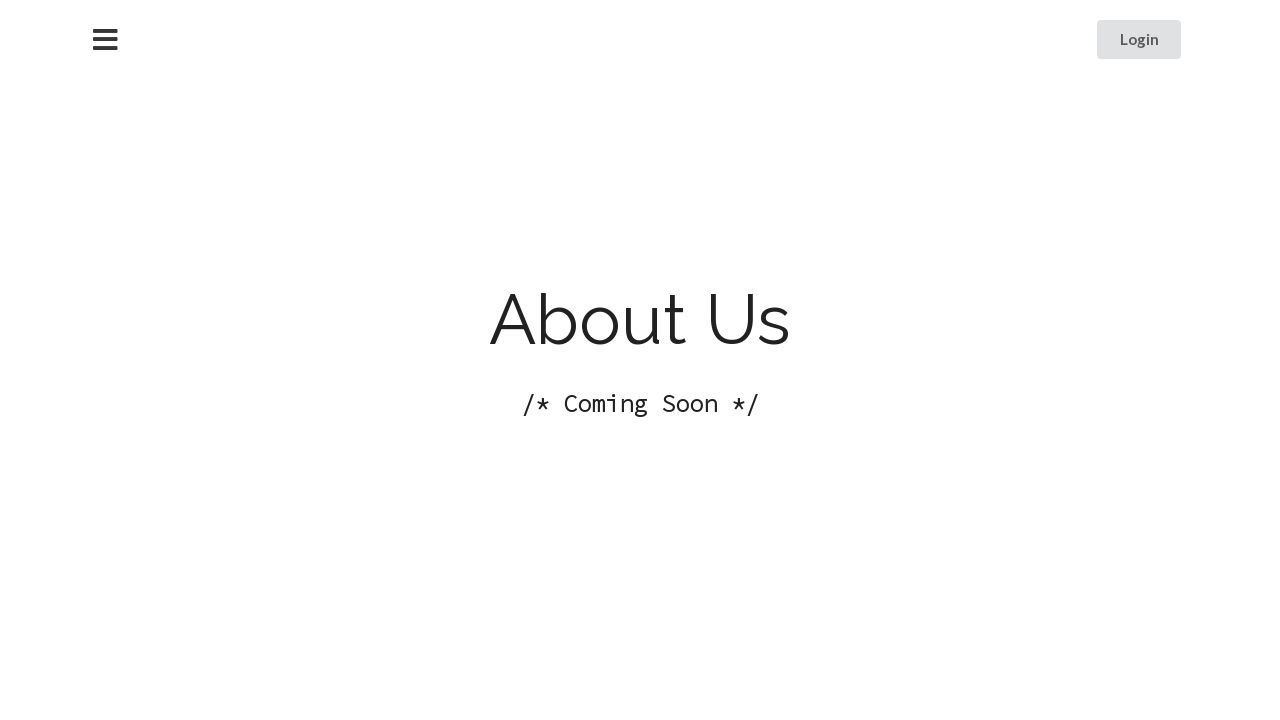